Tests various alert handling scenarios including simple alerts, confirmation dialogs, prompt dialogs, and sweet alert dialogs on a demo page

Starting URL: https://leafground.com/alert.xhtml

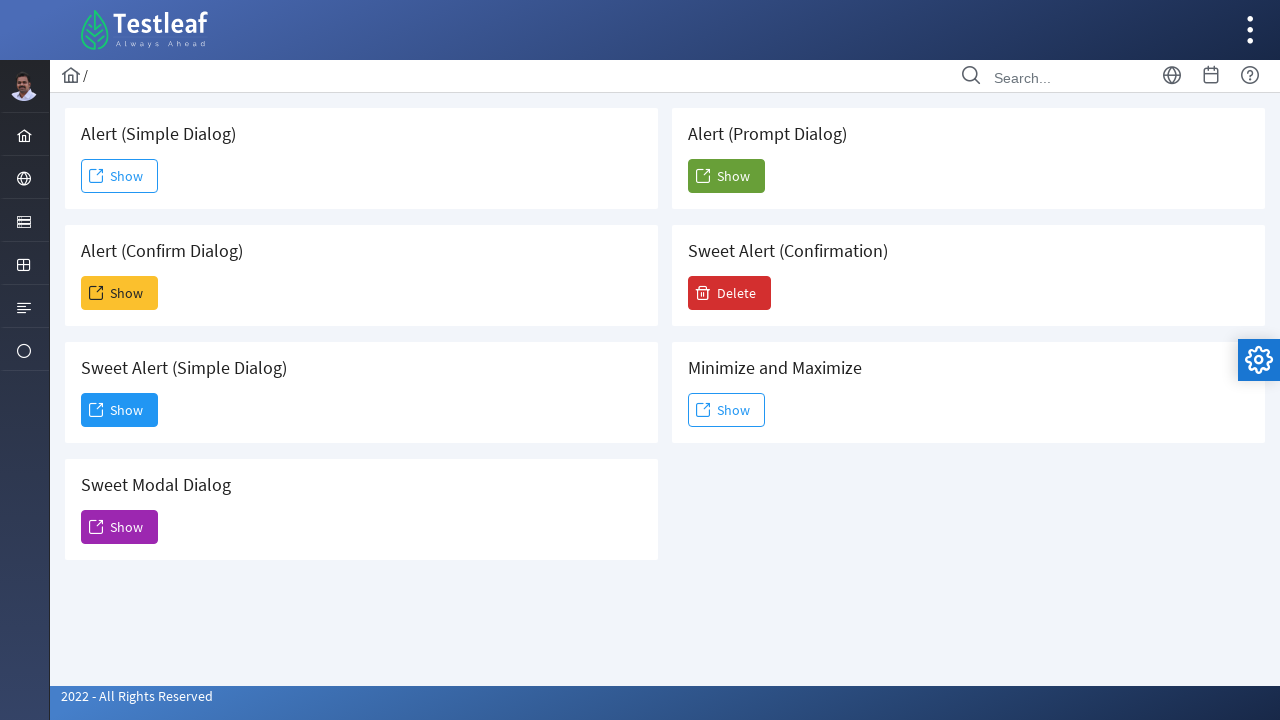

Clicked 'Show' button to display simple alert at (120, 176) on xpath=//span[text()='Show']
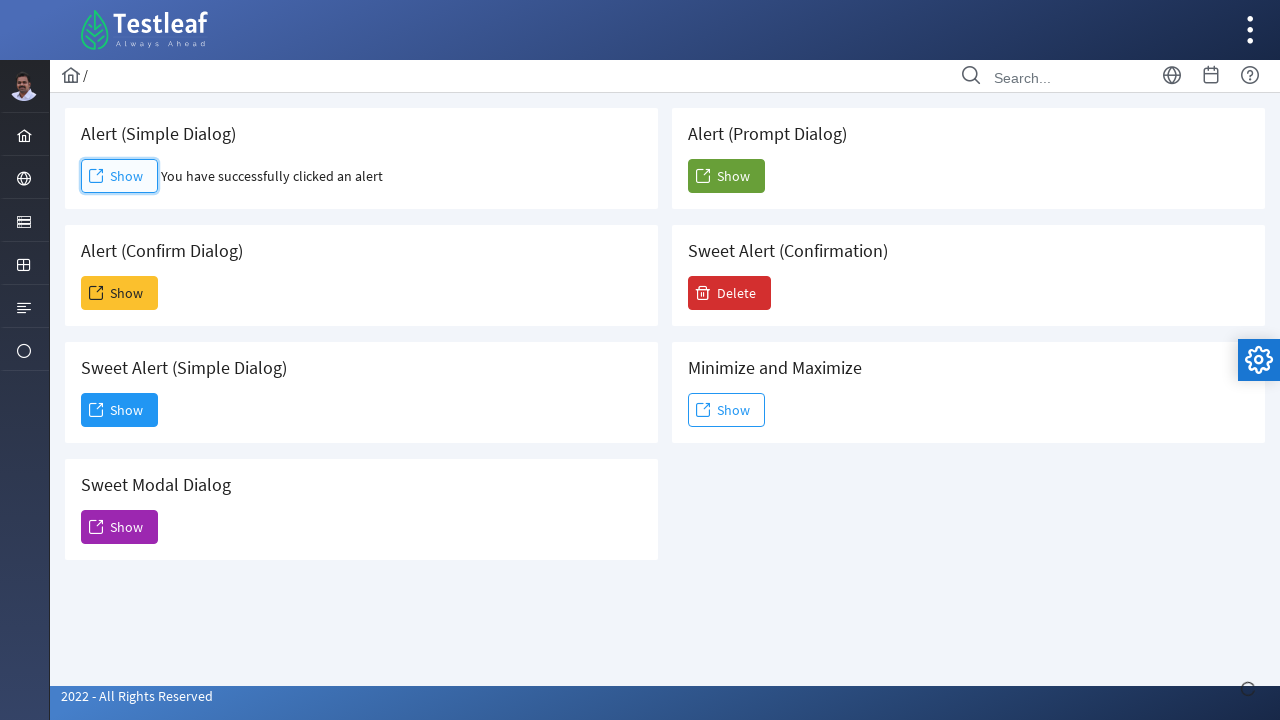

Set up dialog handler to accept simple alert
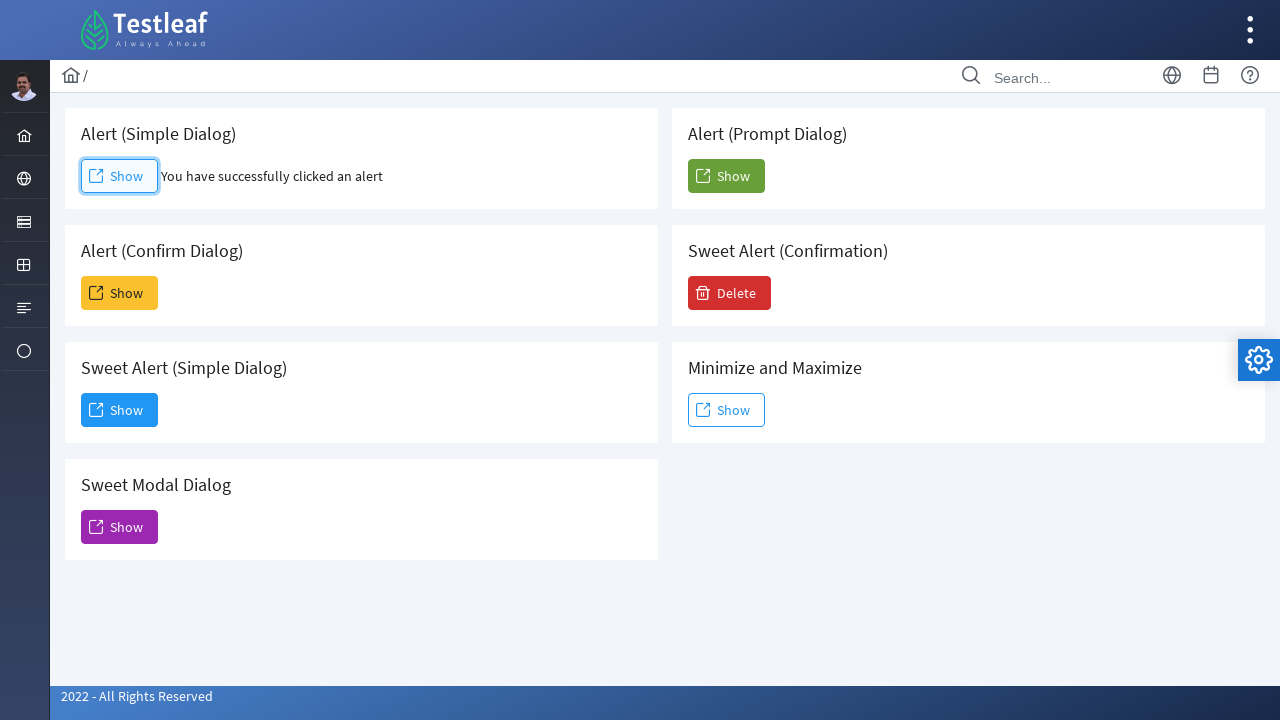

Clicked 'Show' button to display confirm dialog at (120, 293) on xpath=//h5[contains(text(),'Confirm Dialog')]/following::span[text()='Show']
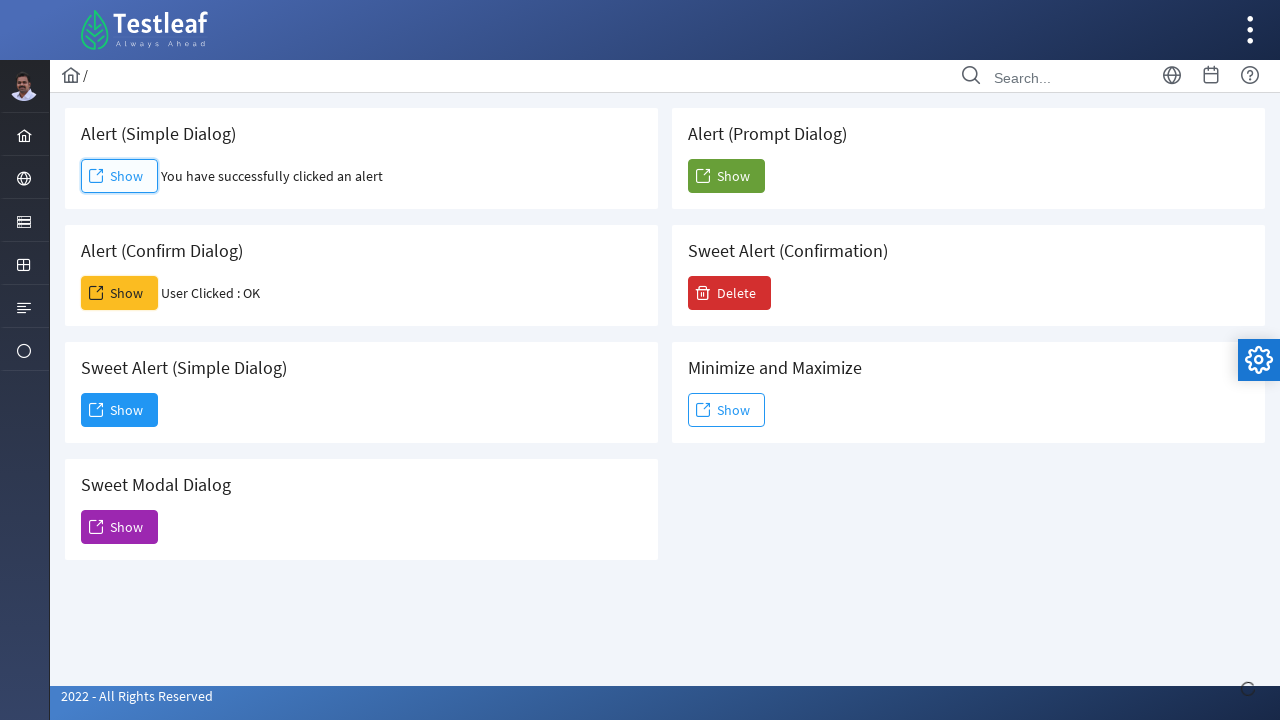

Set up dialog handler to dismiss confirm dialog
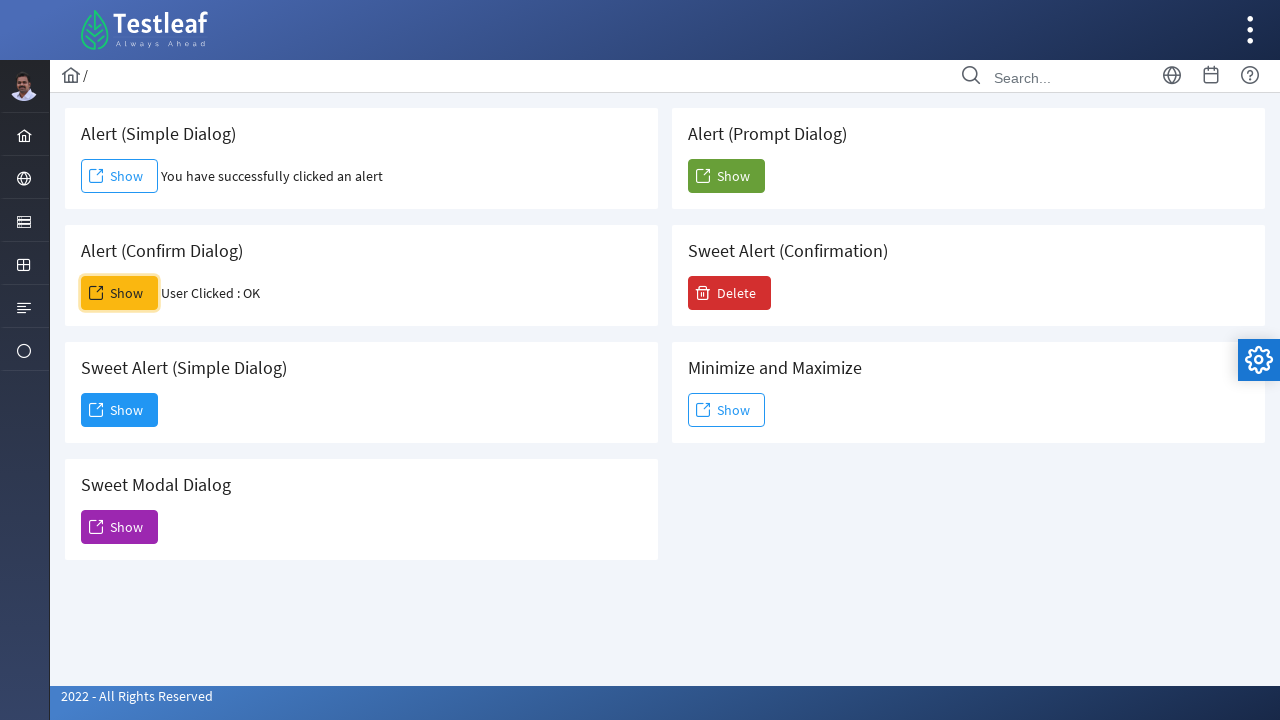

Clicked 'Show' button to display prompt dialog at (726, 176) on xpath=//h5[contains(text(),'Prompt Dialog')]/following::span[text()='Show']
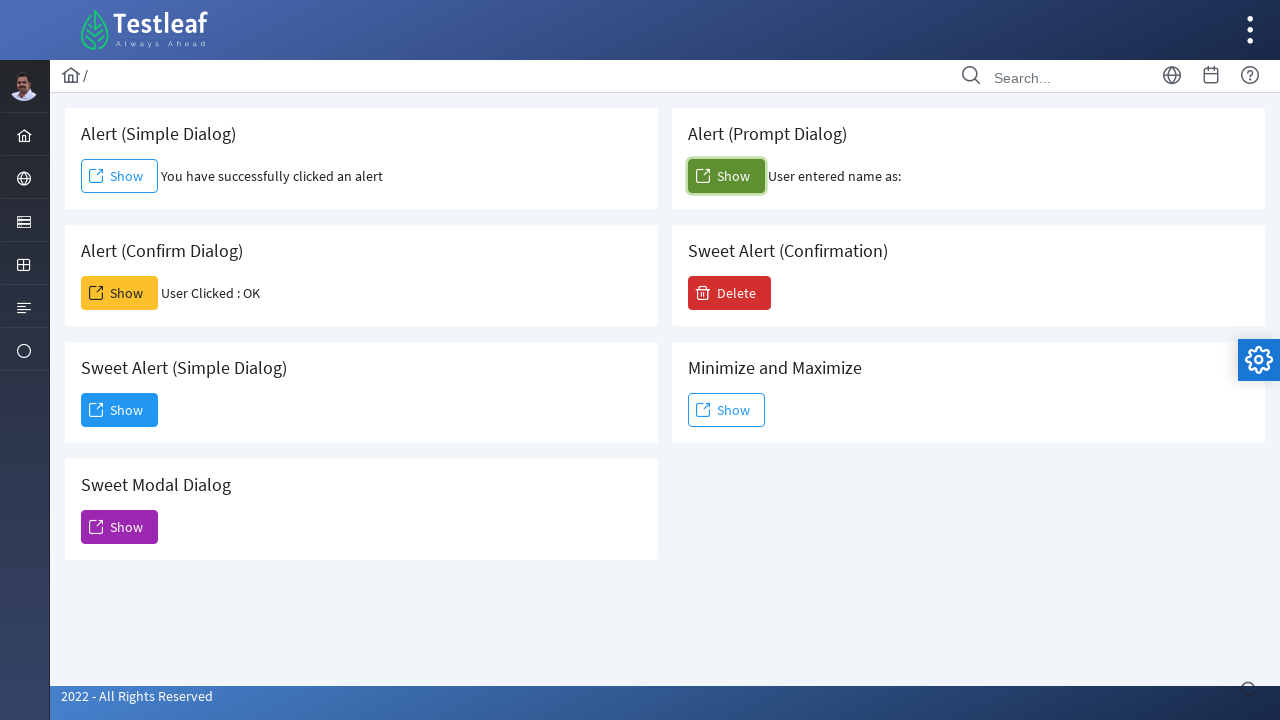

Set up dialog handler to accept prompt dialog with text 'Hari'
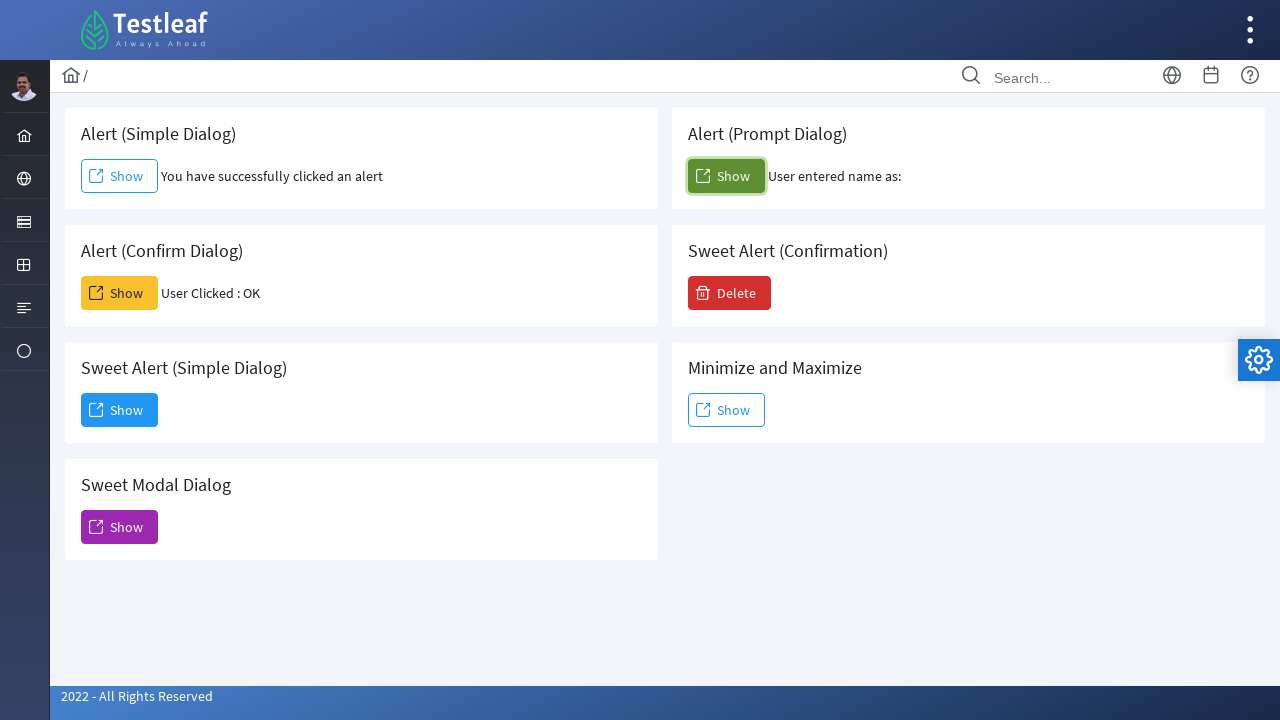

Clicked 'Delete' button to trigger sweet alert dialog at (730, 293) on xpath=//span[text()='Delete']
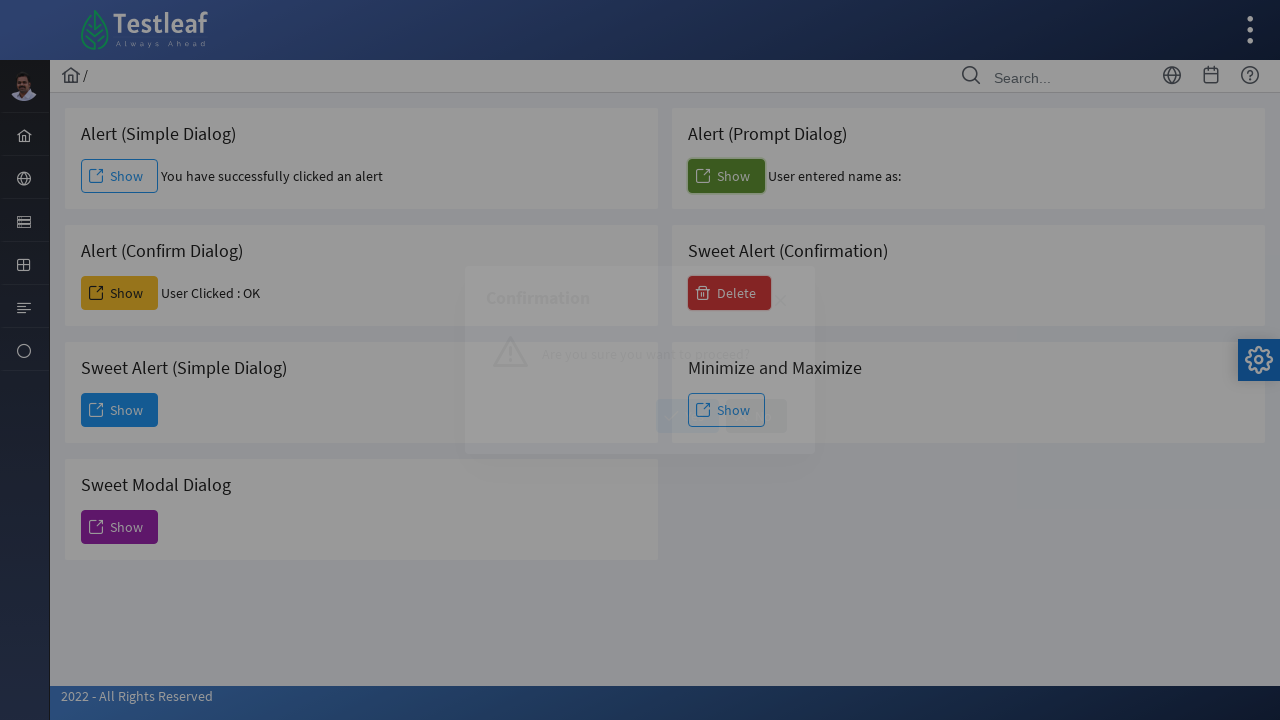

Clicked 'Yes' button to confirm deletion in sweet alert at (688, 416) on xpath=//span[text()='Yes']
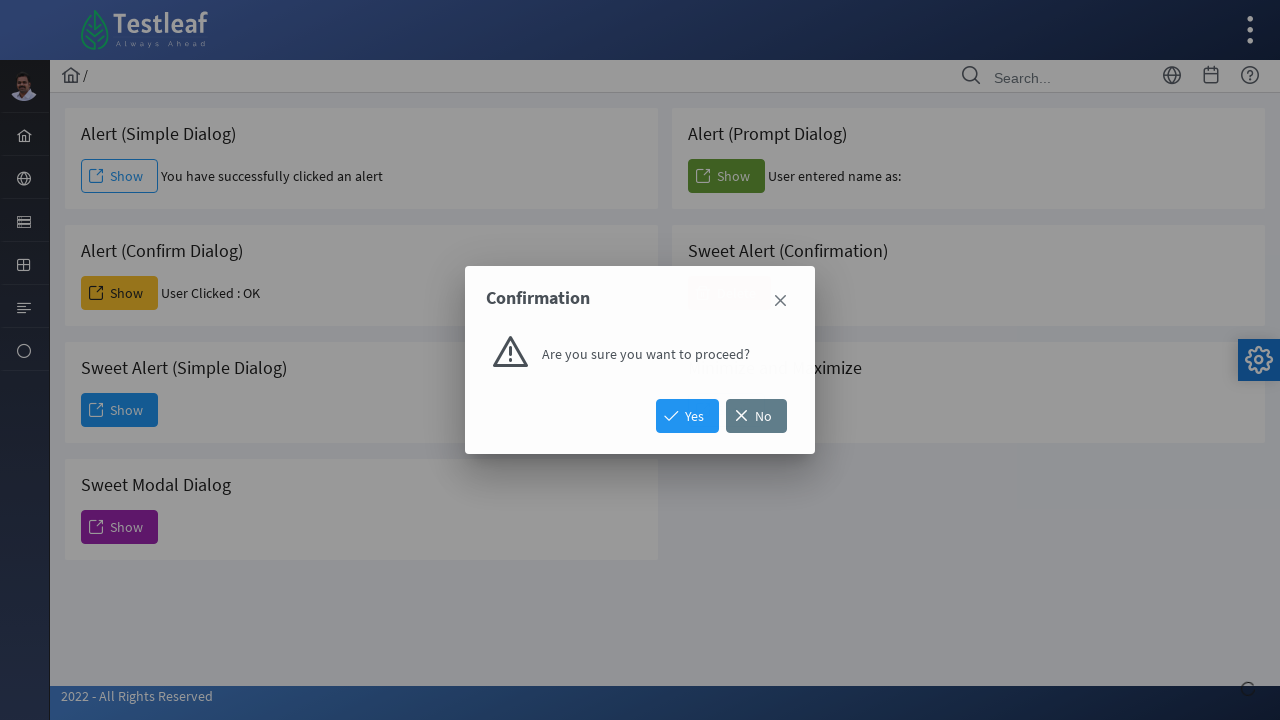

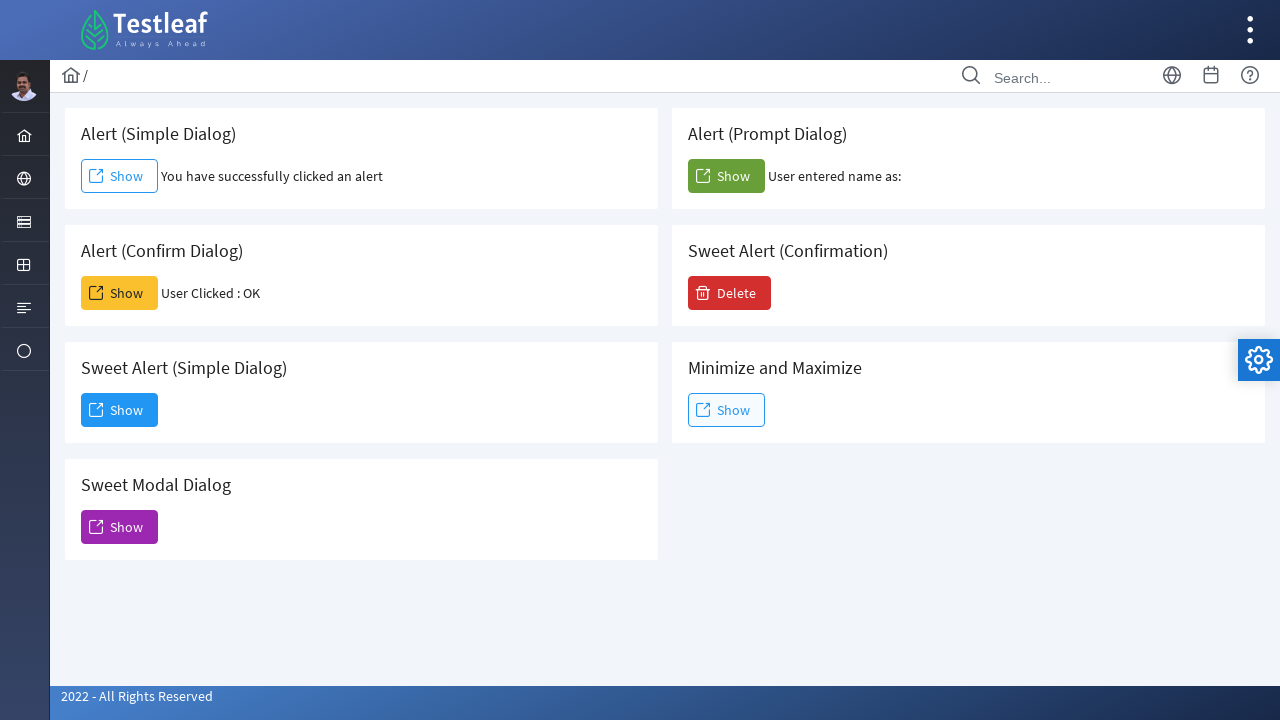